Tests negative number input handling by inputting -10 in decimal and verifying the conversion results show negative values across all bases.

Starting URL: https://www.001236.xyz/en/base

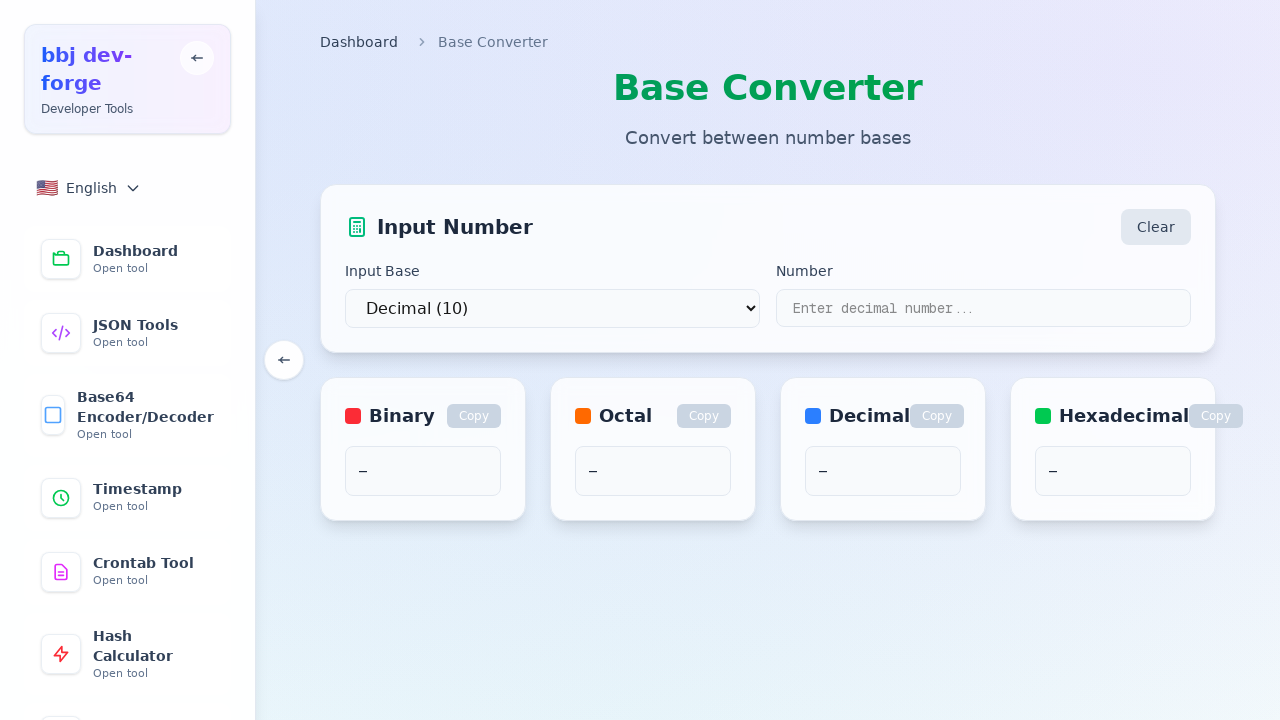

Selected decimal (base 10) from dropdown on select
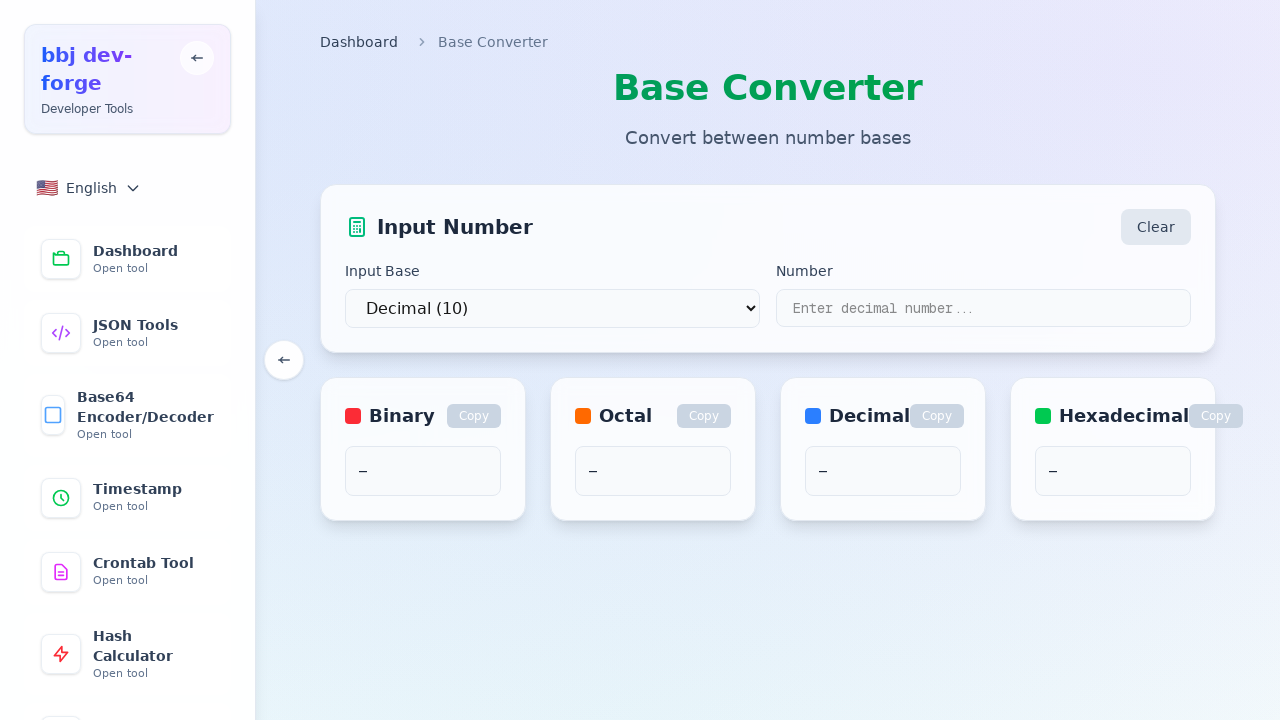

Entered -10 in the input field on input[type="text"]
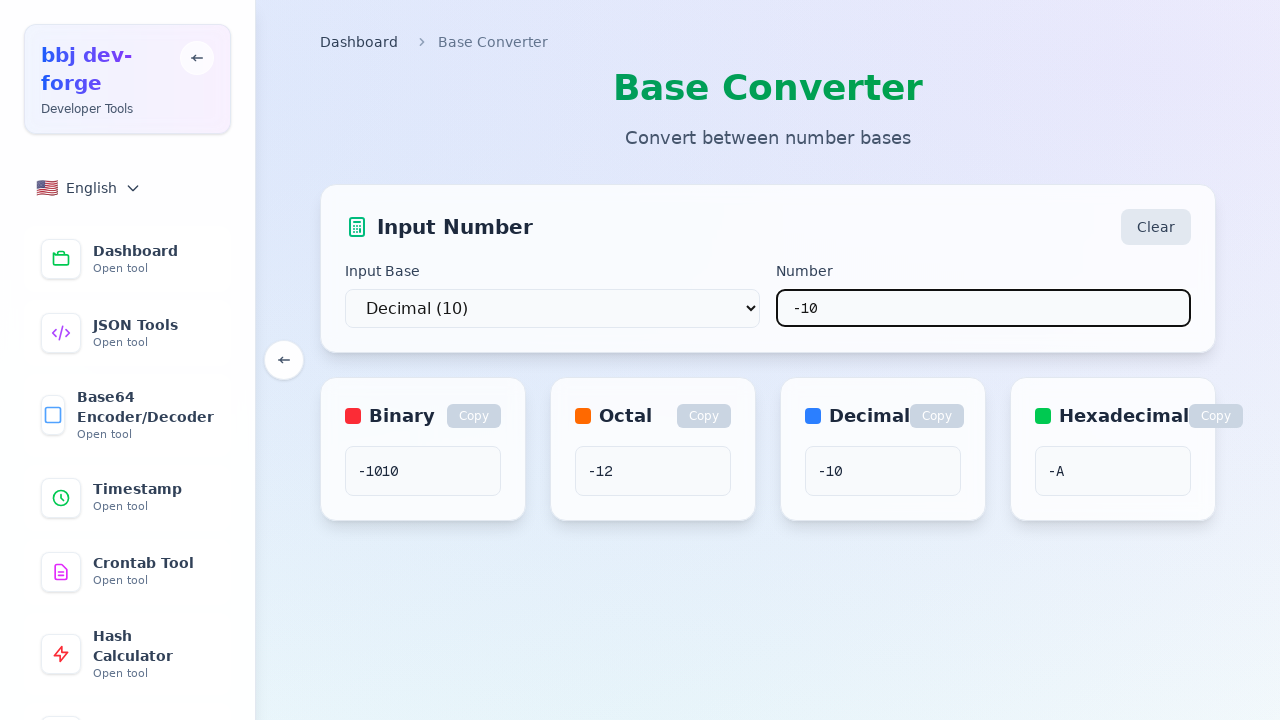

Waited 500ms for conversion to process
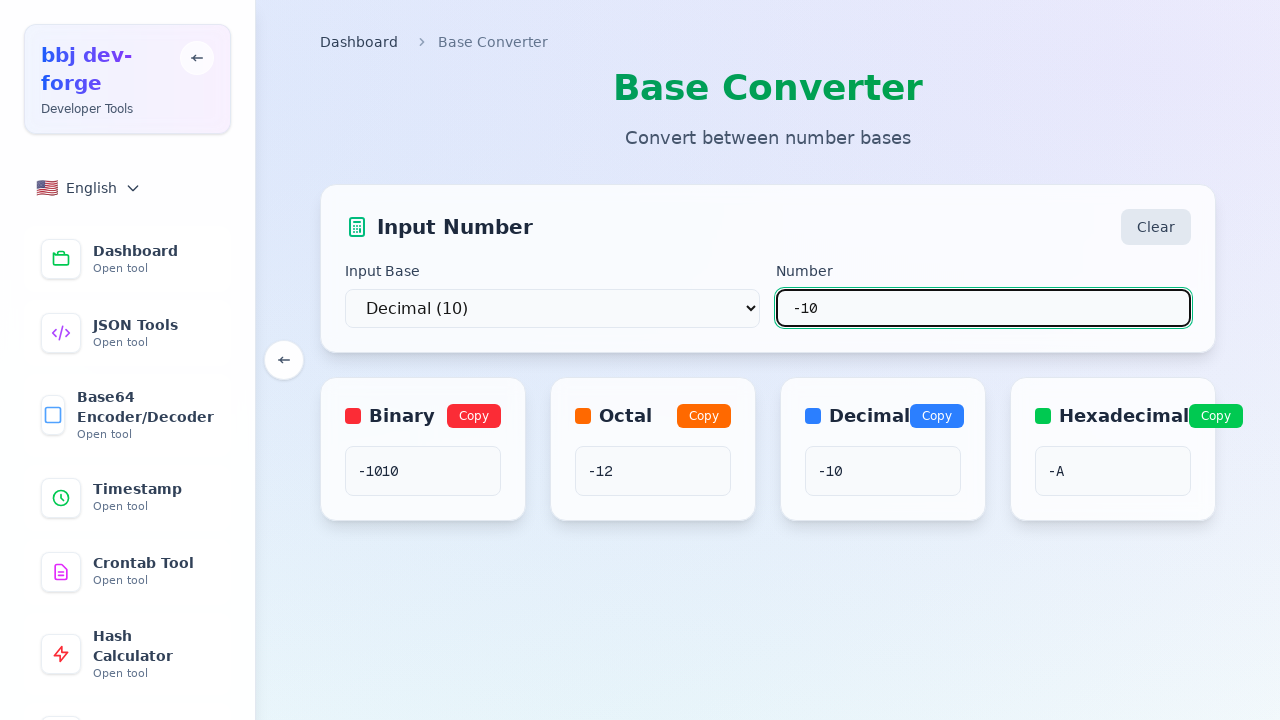

Located binary result element
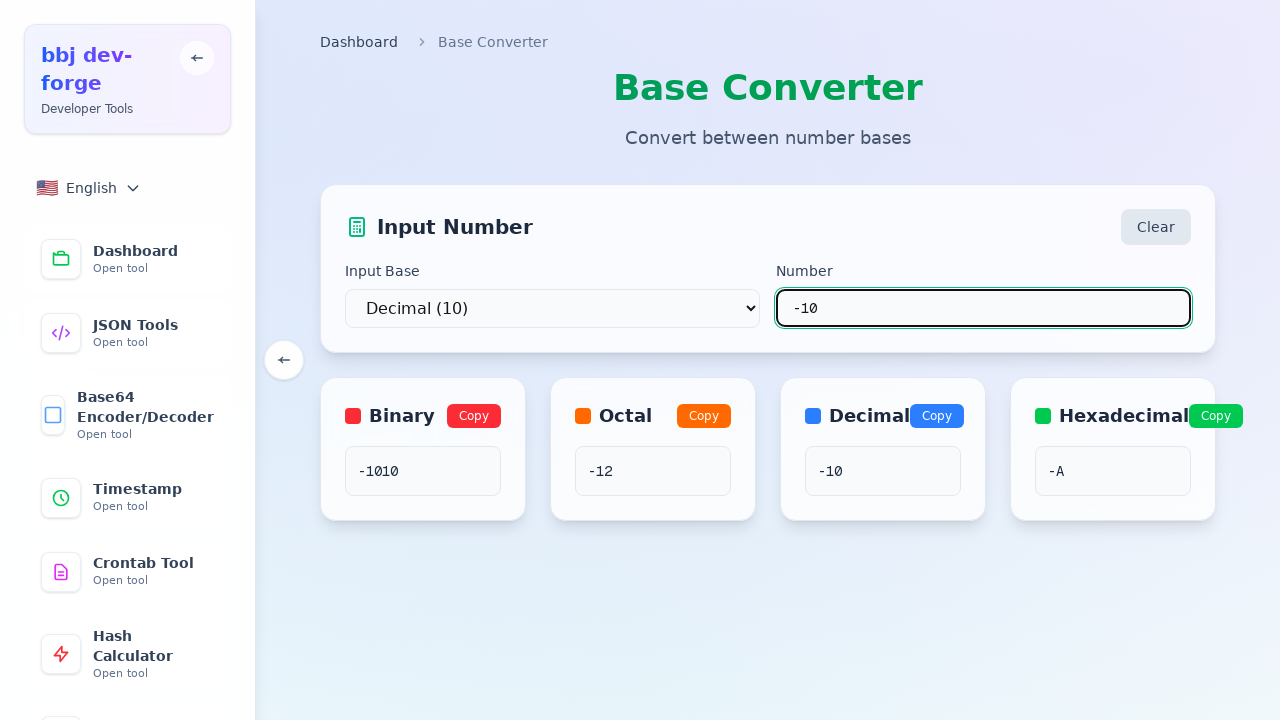

Verified binary conversion: -10 = -1010
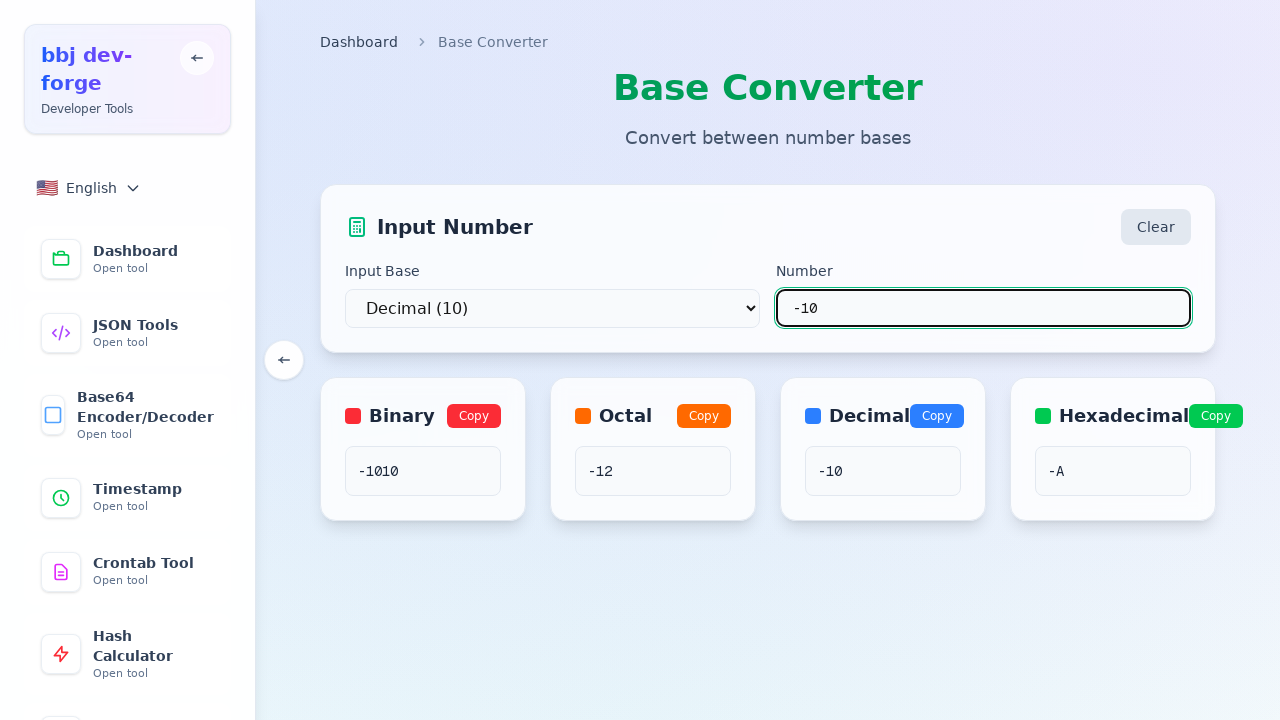

Located octal result element
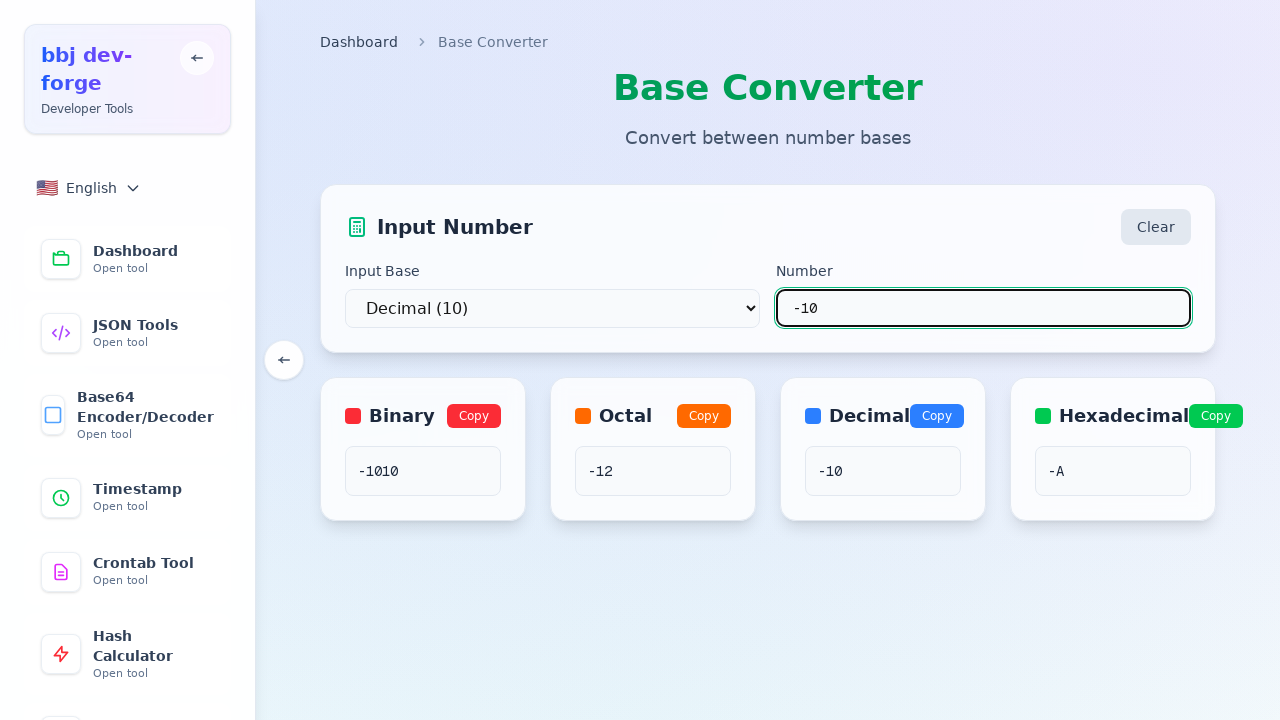

Verified octal conversion: -10 = -12
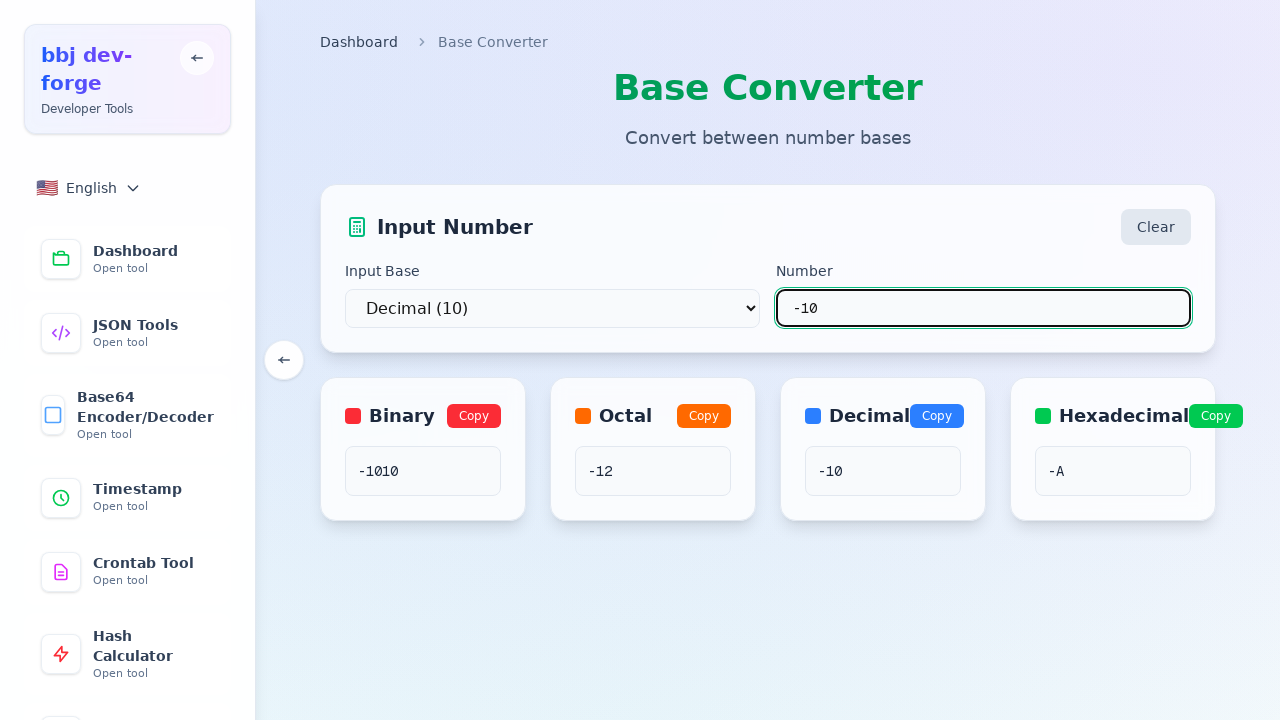

Located decimal result element
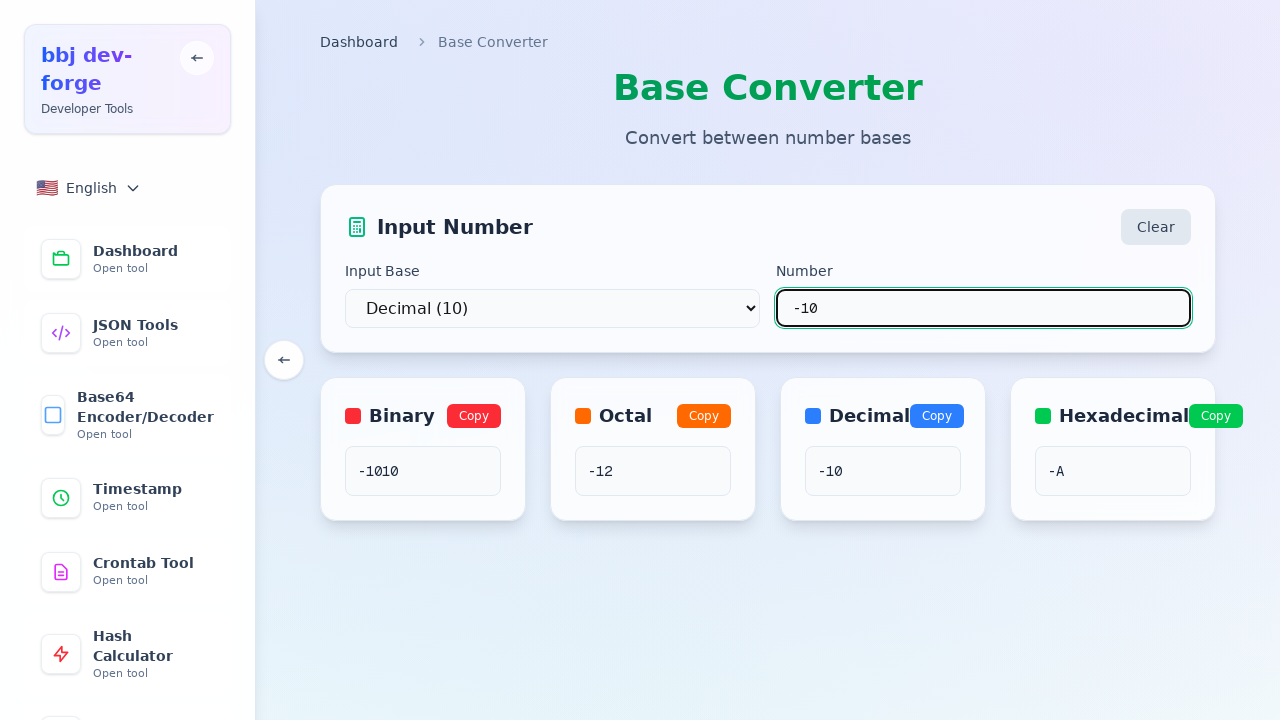

Verified decimal conversion: -10 = -10
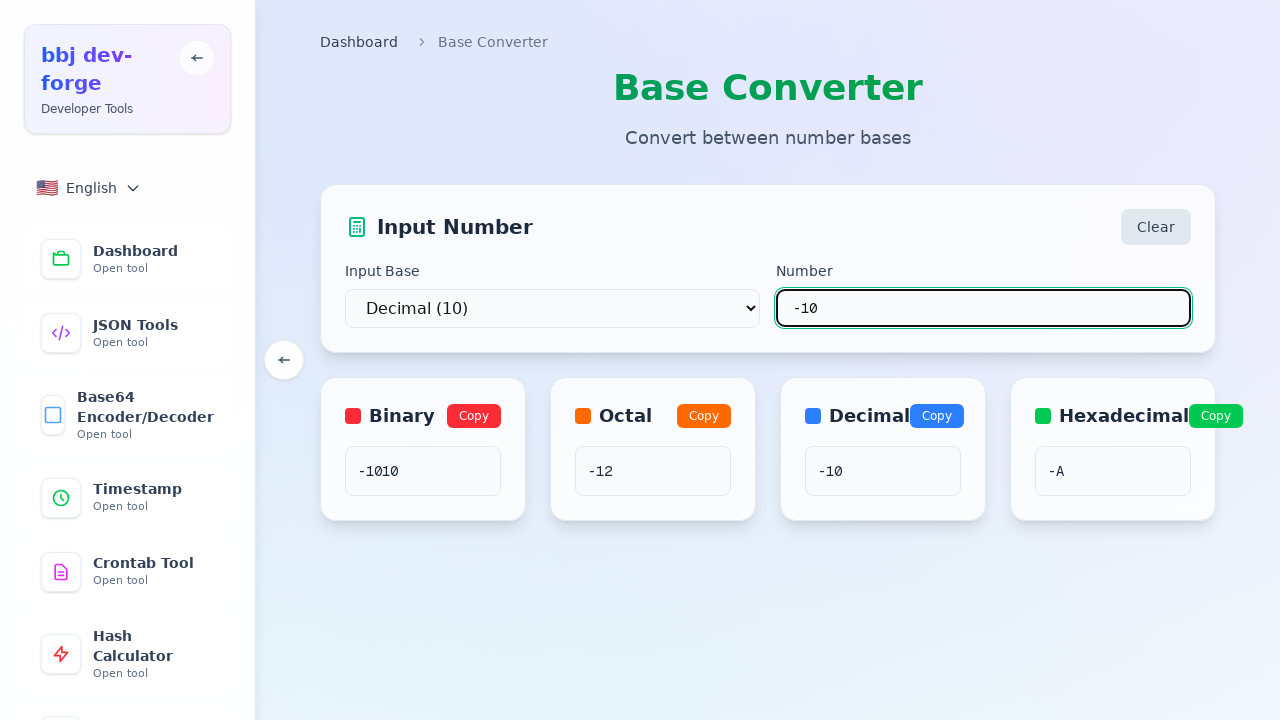

Located hexadecimal result element
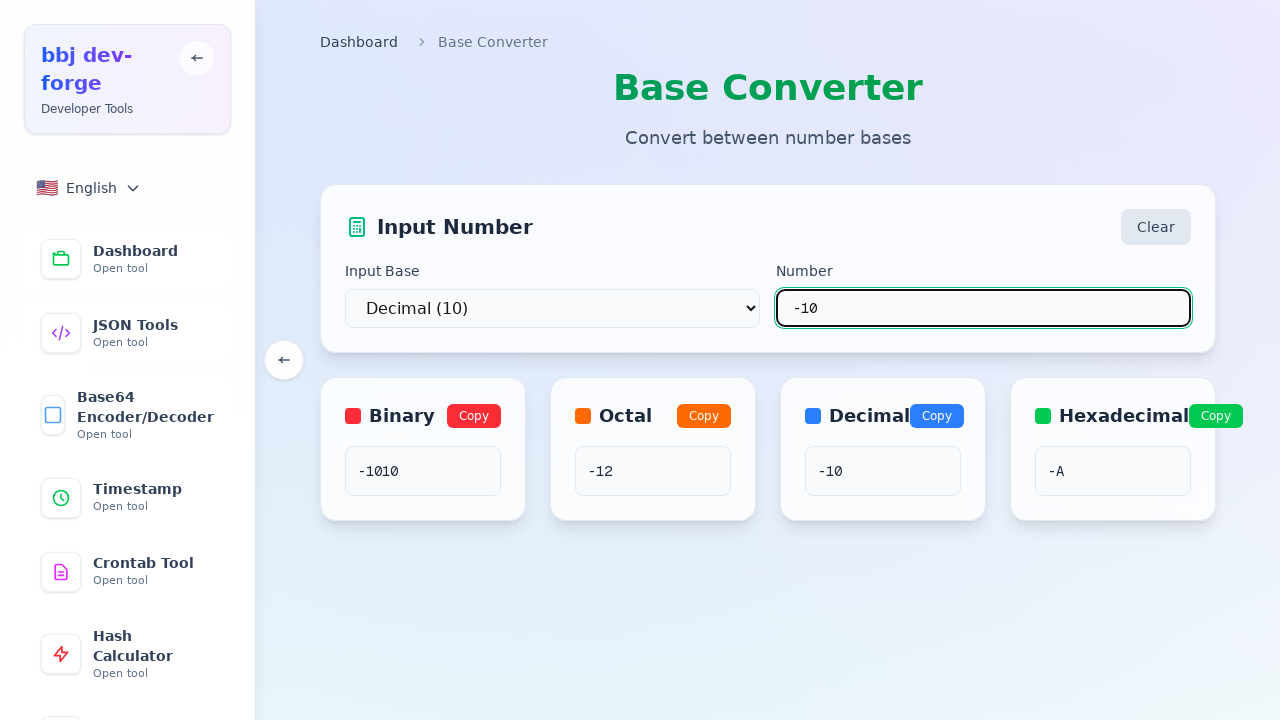

Verified hexadecimal conversion: -10 = -A
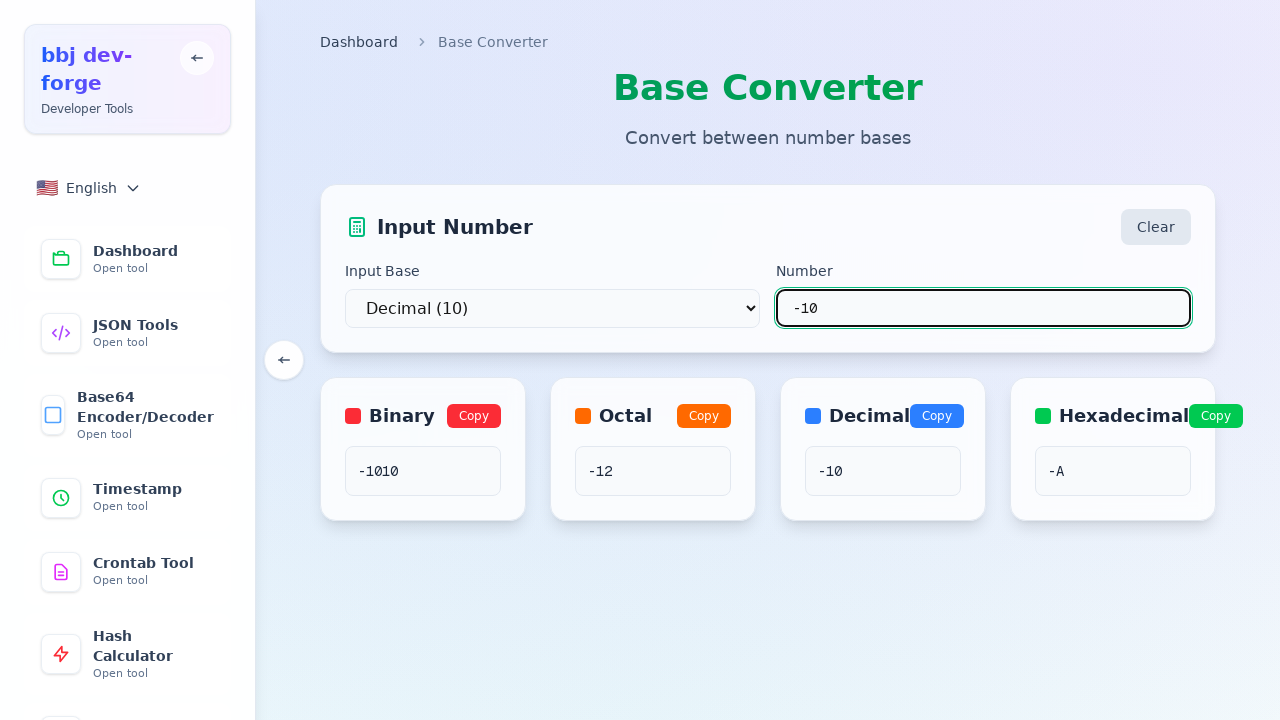

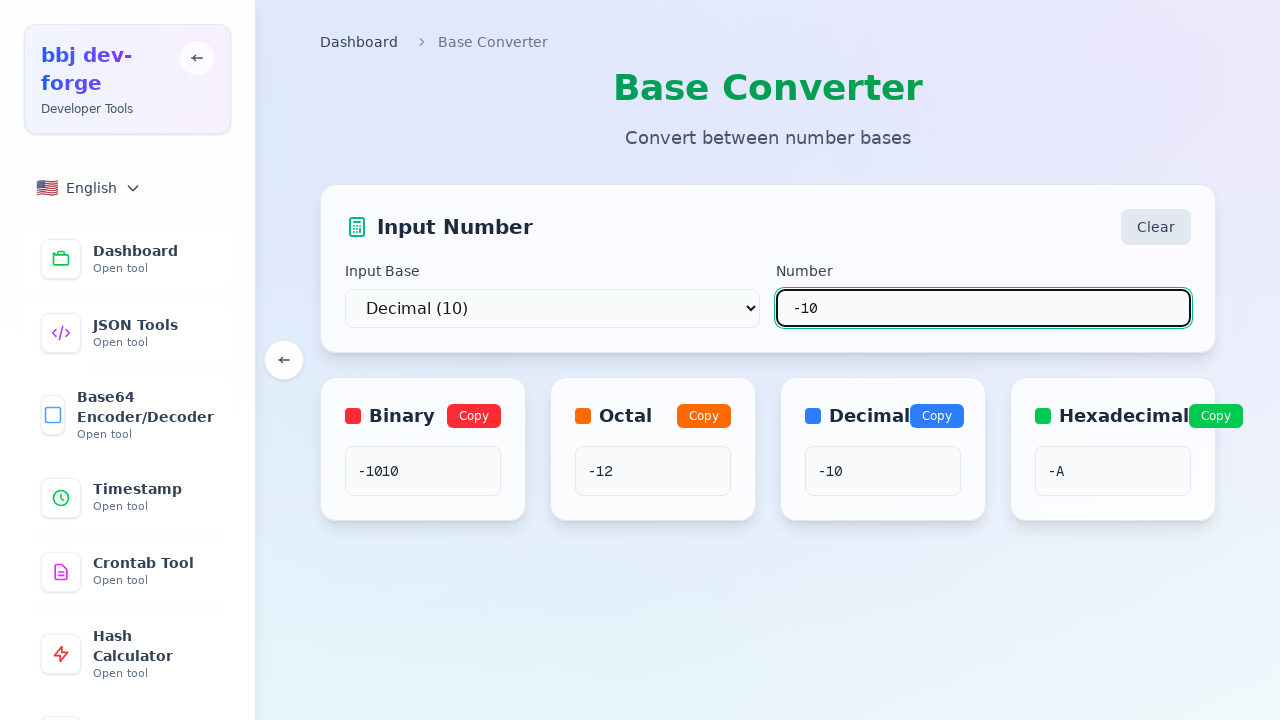